Navigates to RedBus website and verifies the page loads successfully by checking the title

Starting URL: https://www.redbus.in/

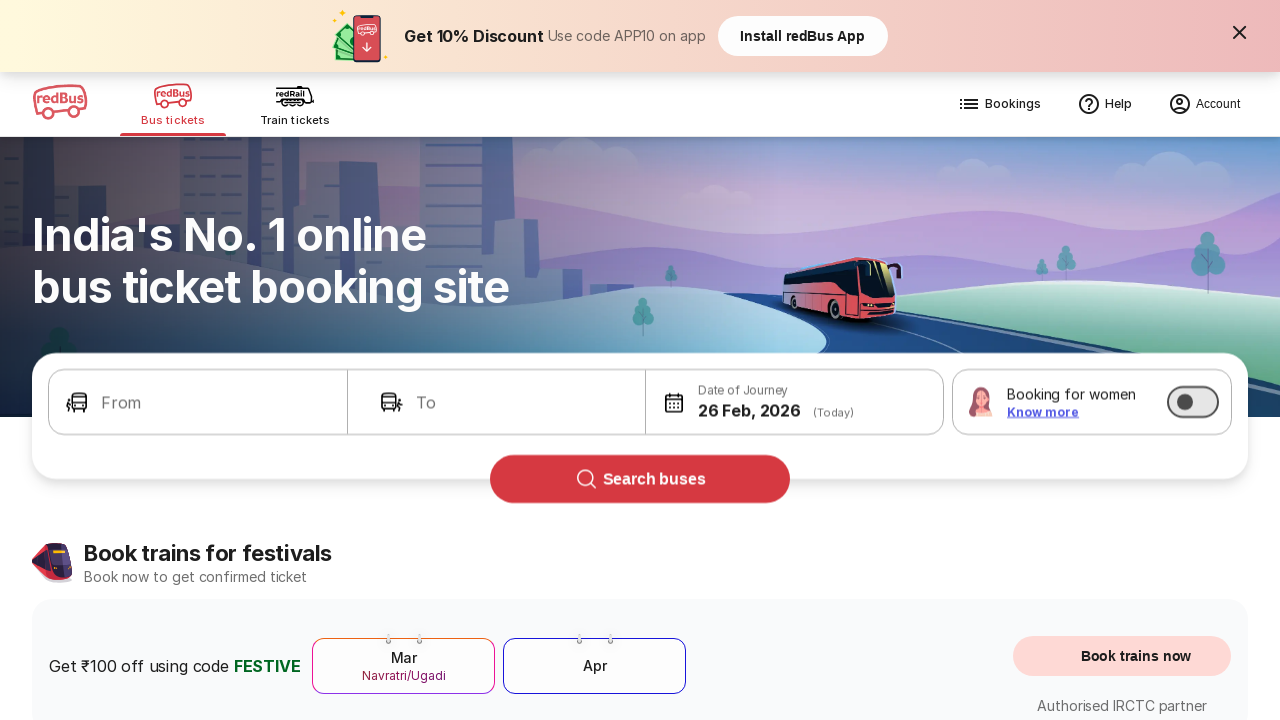

Waited for page to reach networkidle state
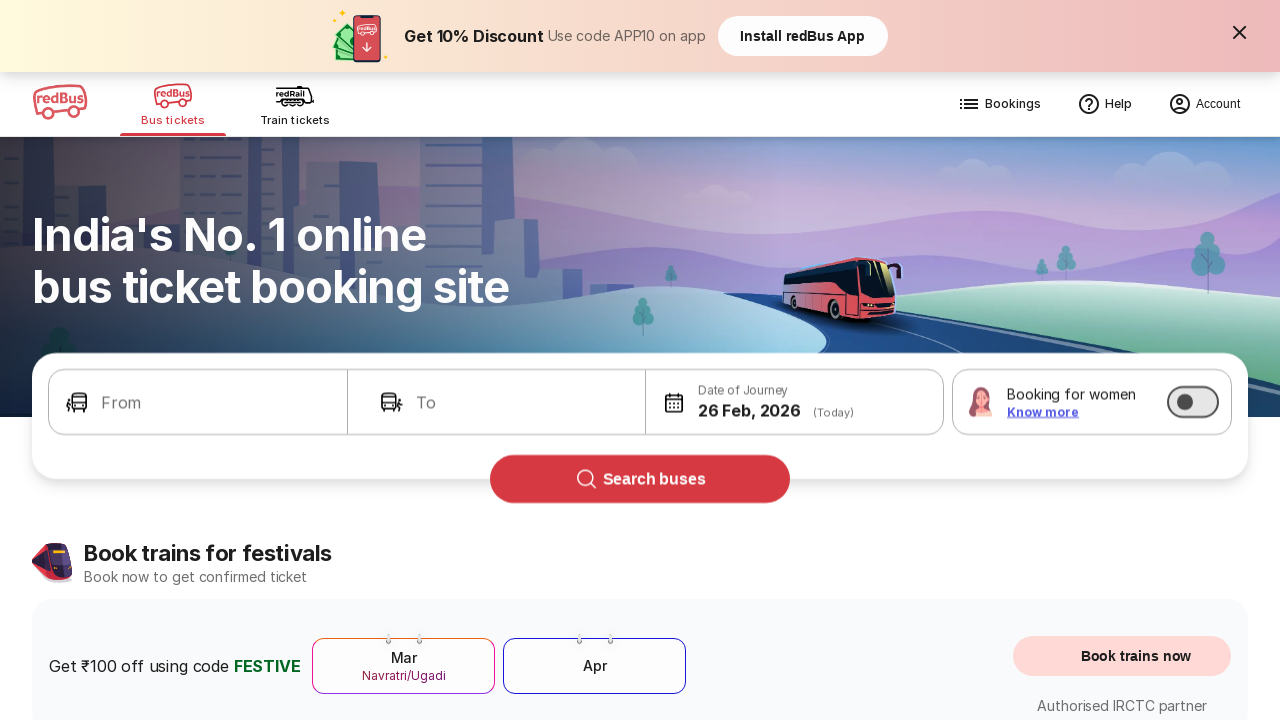

Retrieved page title: Bus Booking Online and Train Tickets at Lowest Price - redBus
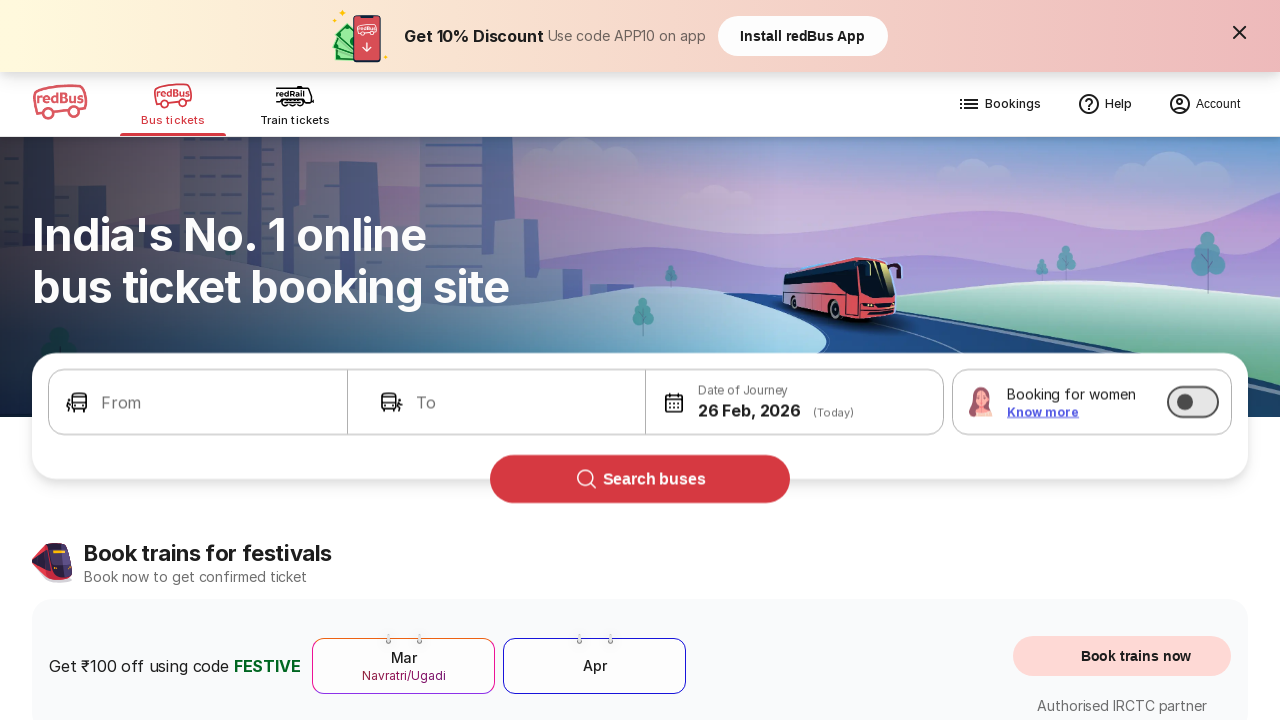

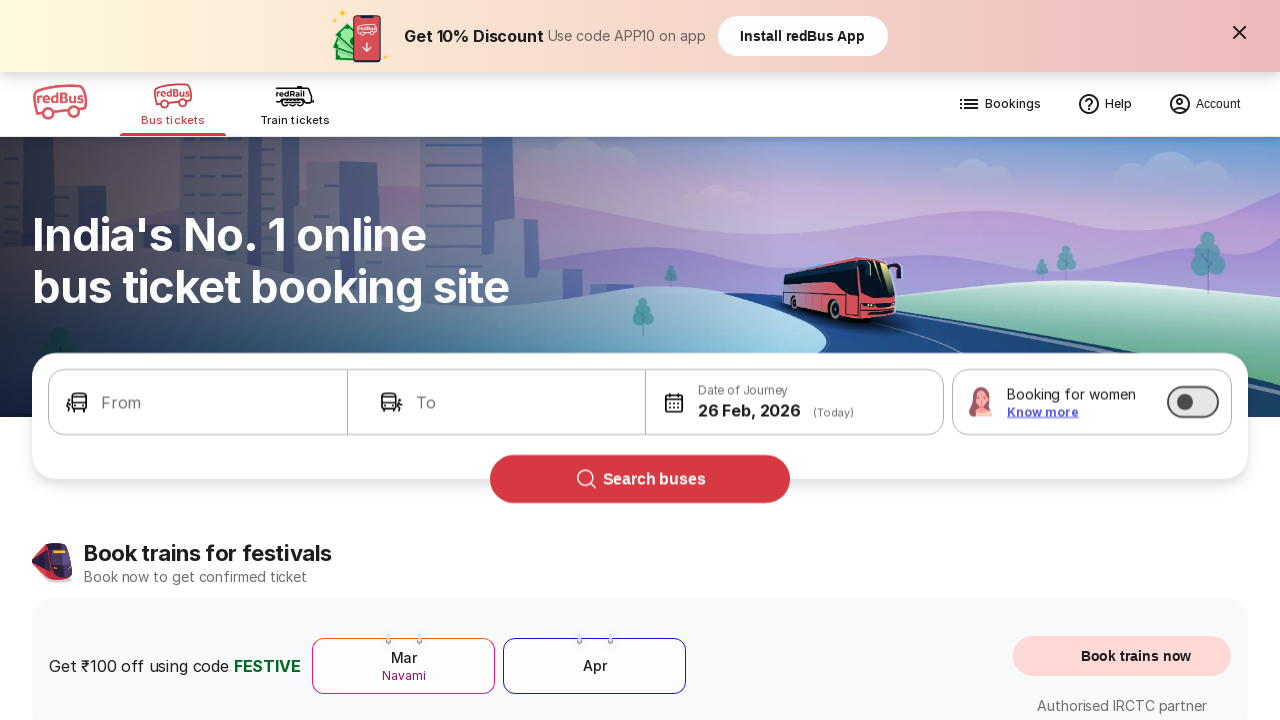